Tests drag and drop functionality by scrolling to a draggable element and dragging it to a droppable target area on a test automation practice page.

Starting URL: https://testautomationpractice.blogspot.com/

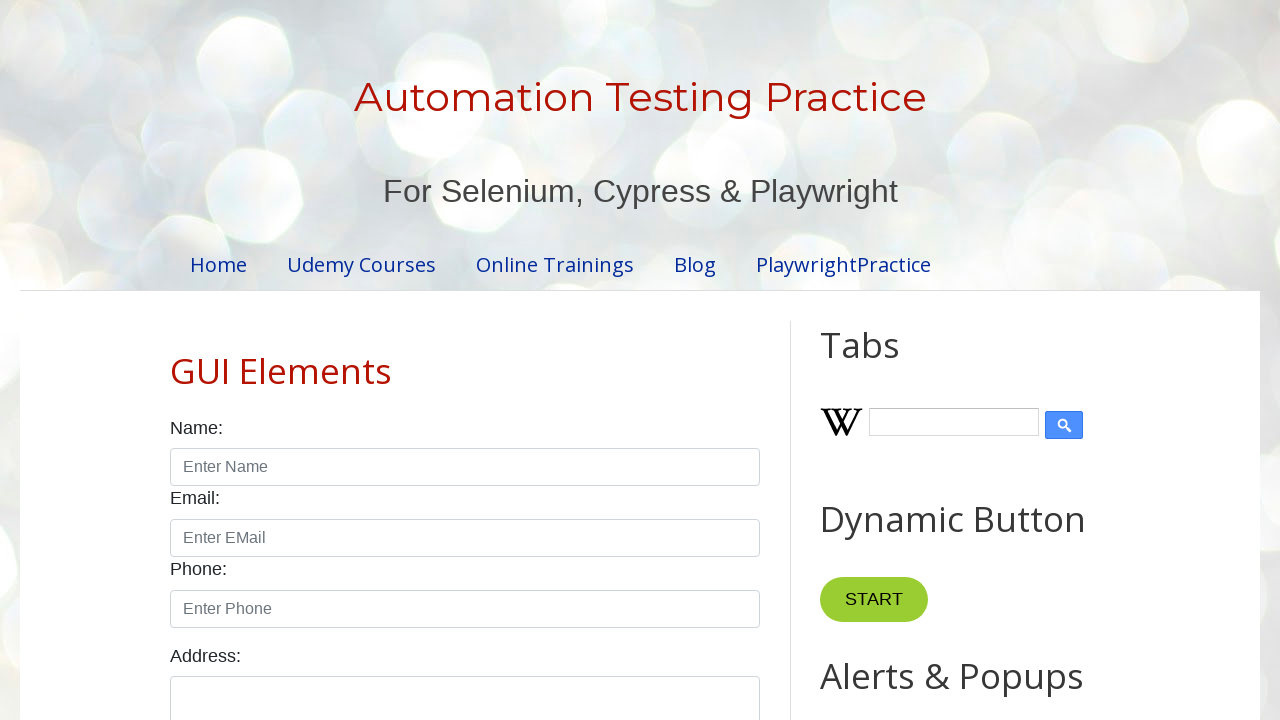

Scrolled draggable element into view
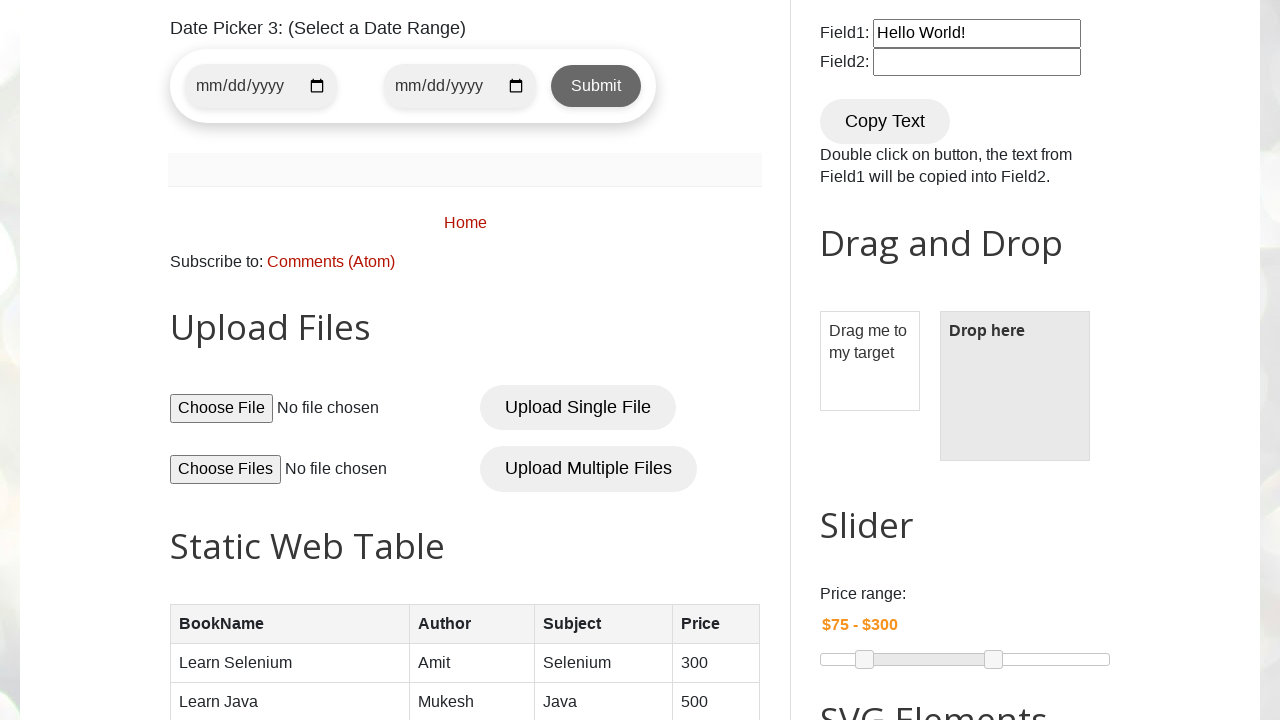

Dragged element from #draggable to #droppable target at (1015, 386)
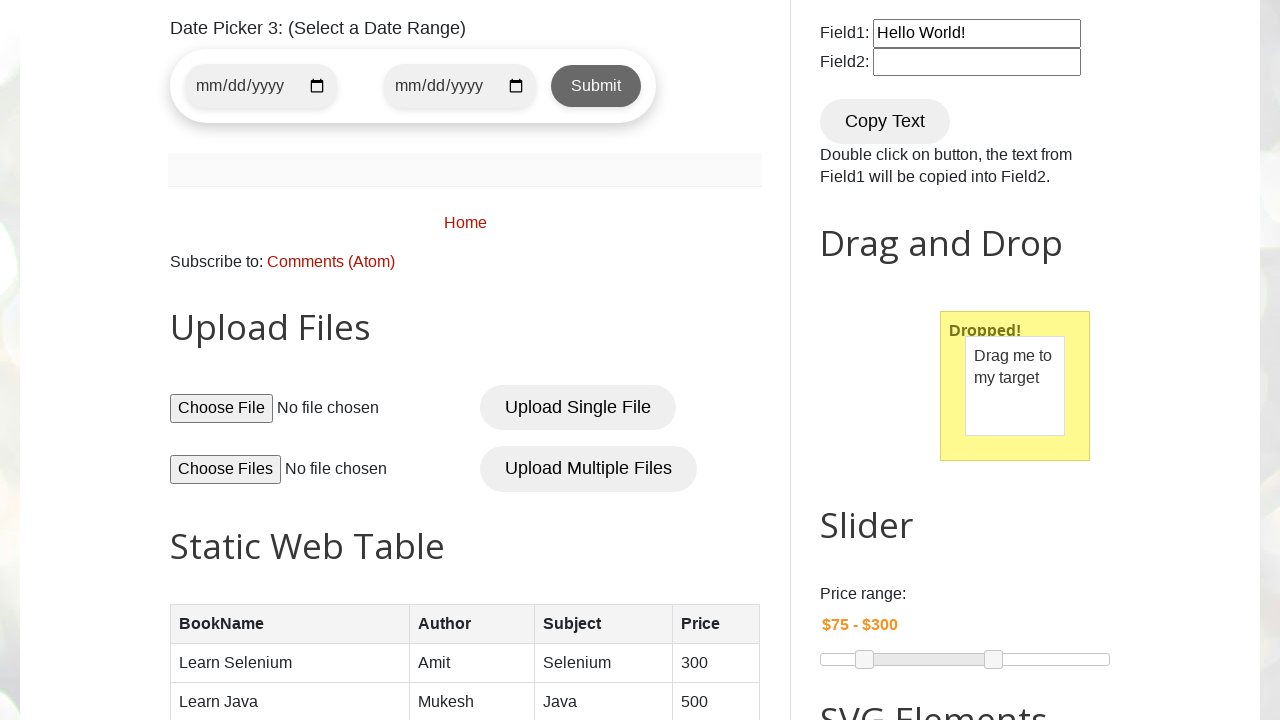

Waited 1 second to verify drag and drop completion
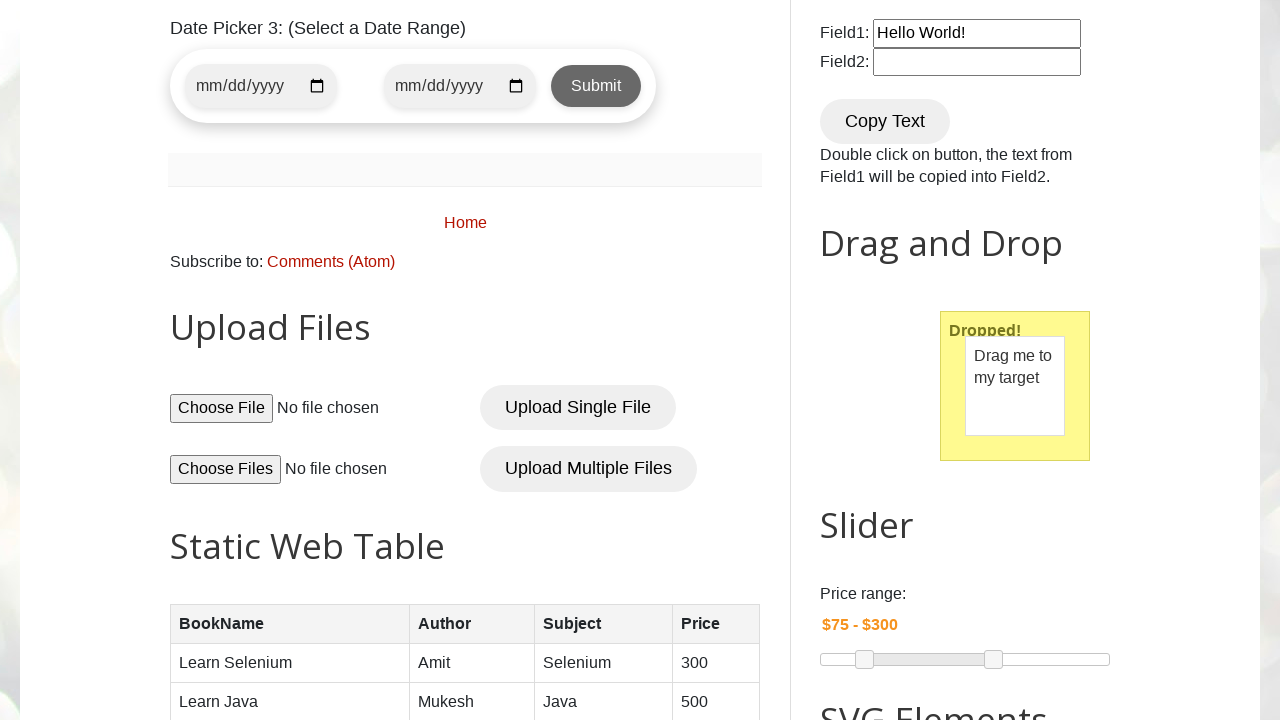

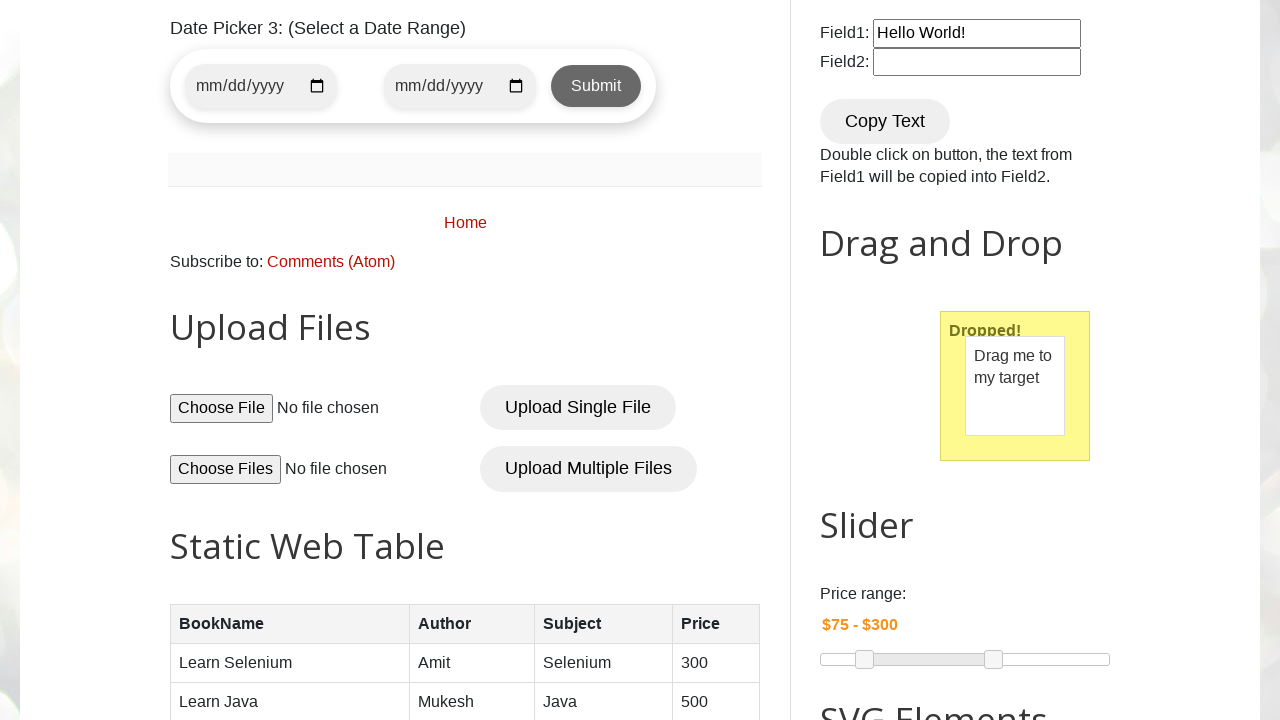